Tests checkbox selection by finding and clicking the Saturday checkbox

Starting URL: https://testautomationpractice.blogspot.com/

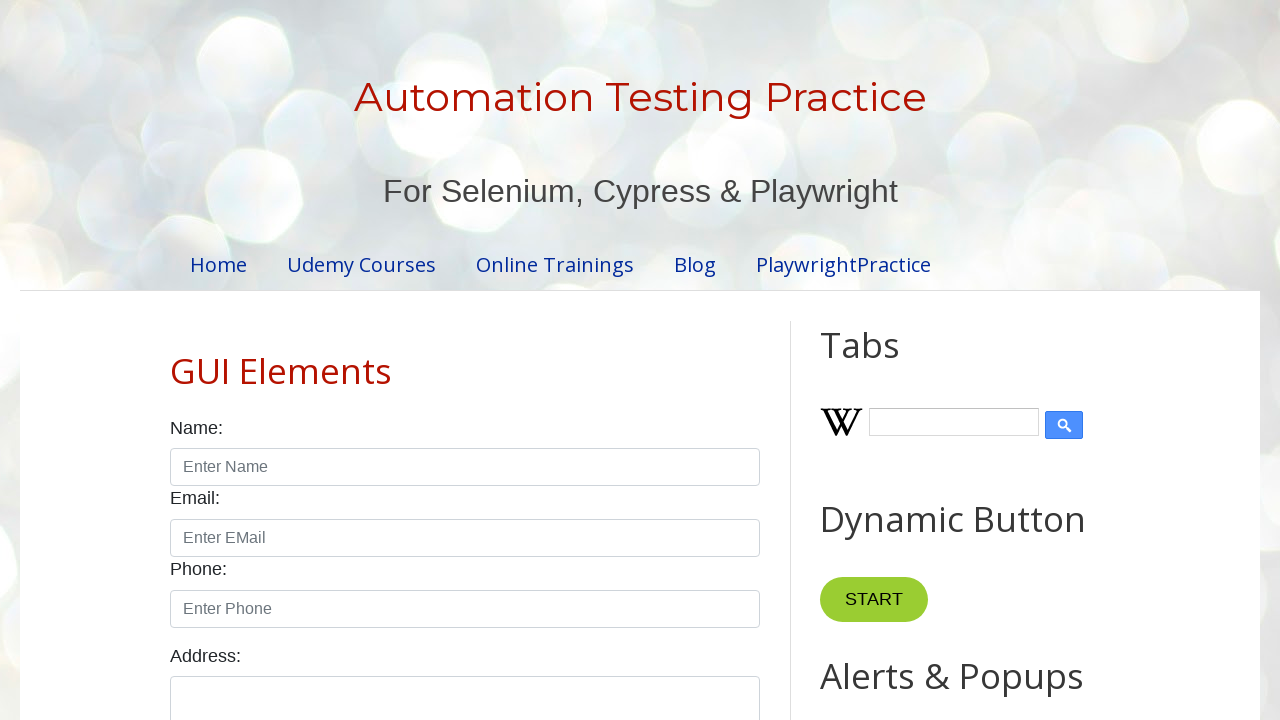

Clicked Saturday checkbox at (309, 361) on label:has-text('Saturday')
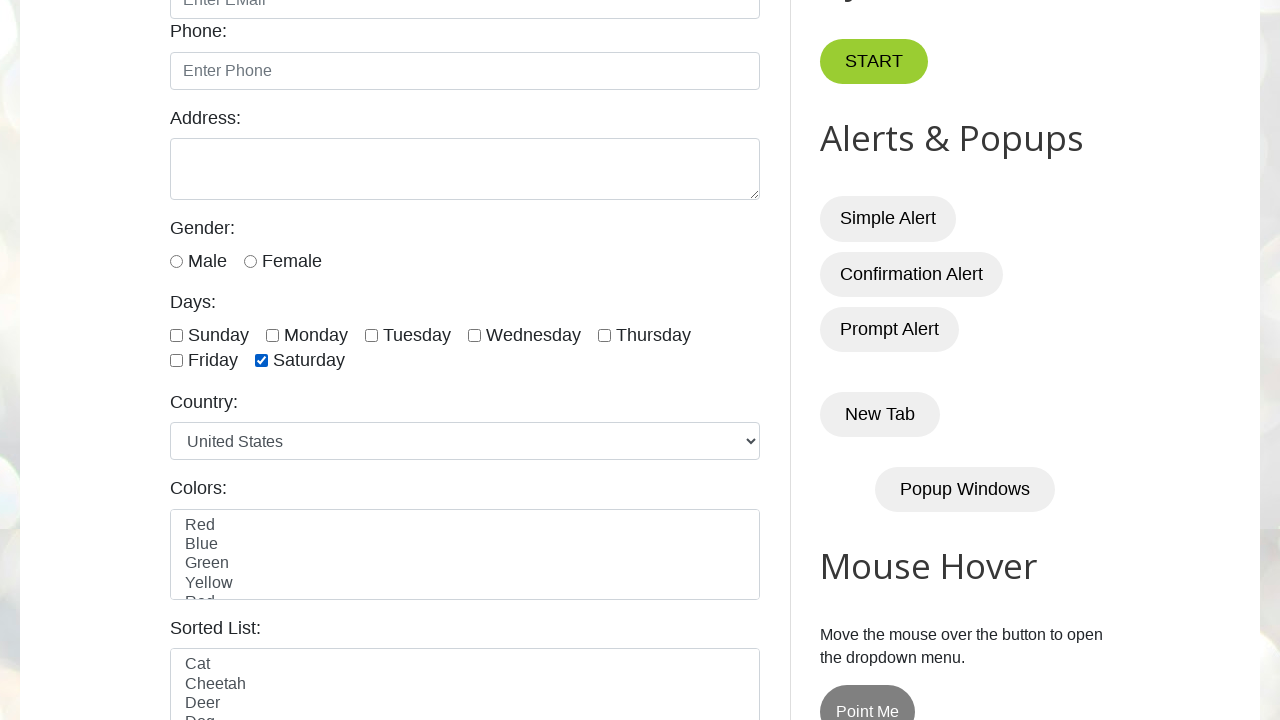

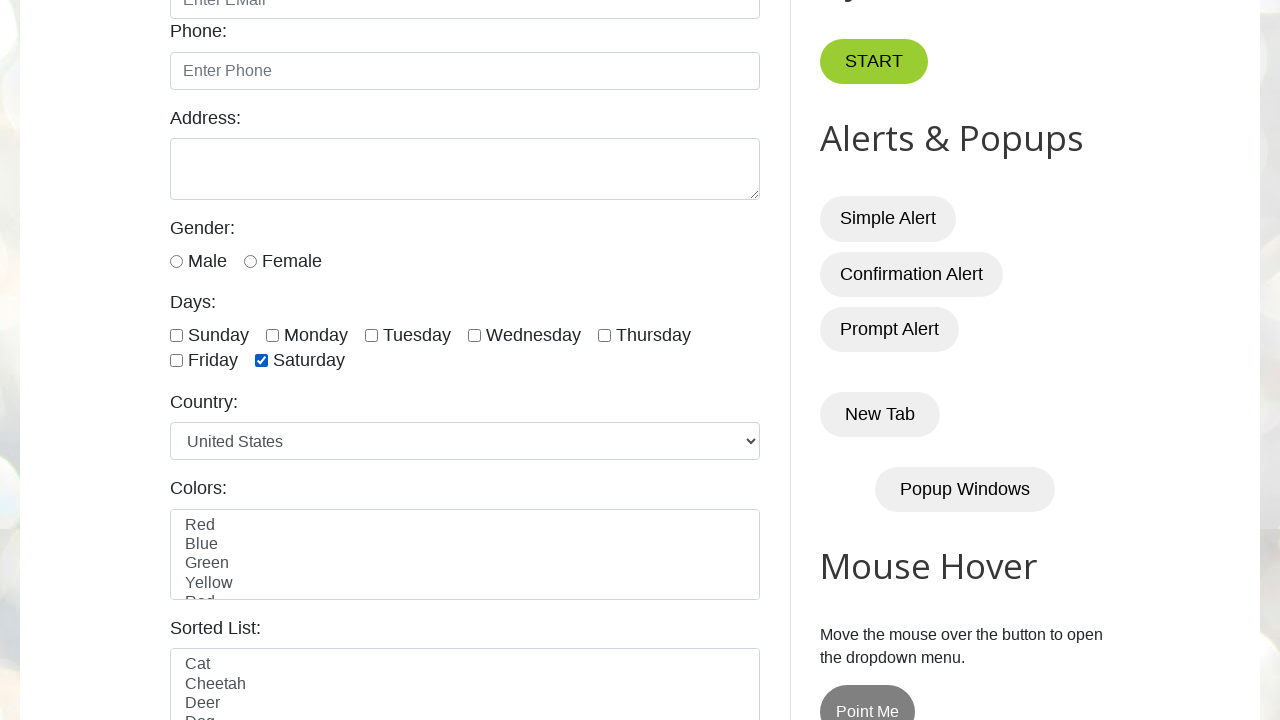